Tests checkbox functionality by clicking three different checkboxes on a demo form using various locator strategies (CSS selector, XPath, and ID).

Starting URL: http://formy-project.herokuapp.com/checkbox

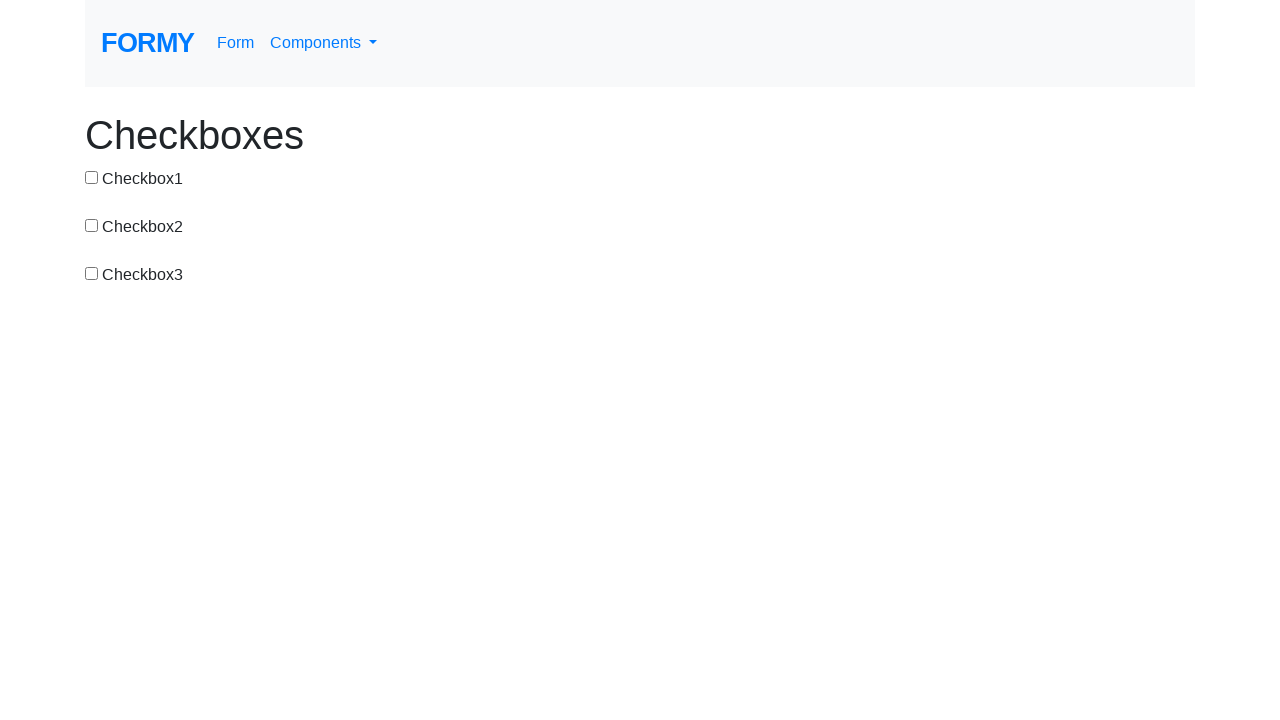

Clicked first checkbox using CSS selector (#checkbox-1) at (92, 177) on #checkbox-1
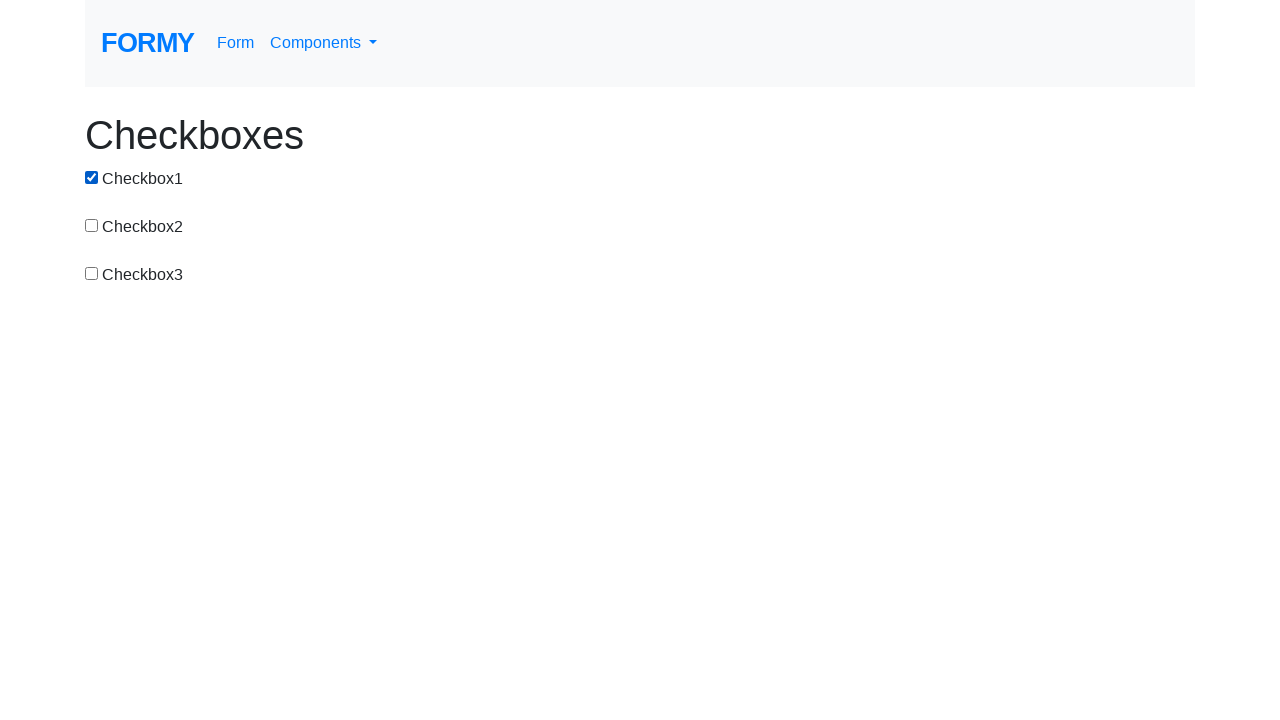

Clicked second checkbox using XPath at (92, 225) on xpath=/html/body/div/div[2]/div/div/input
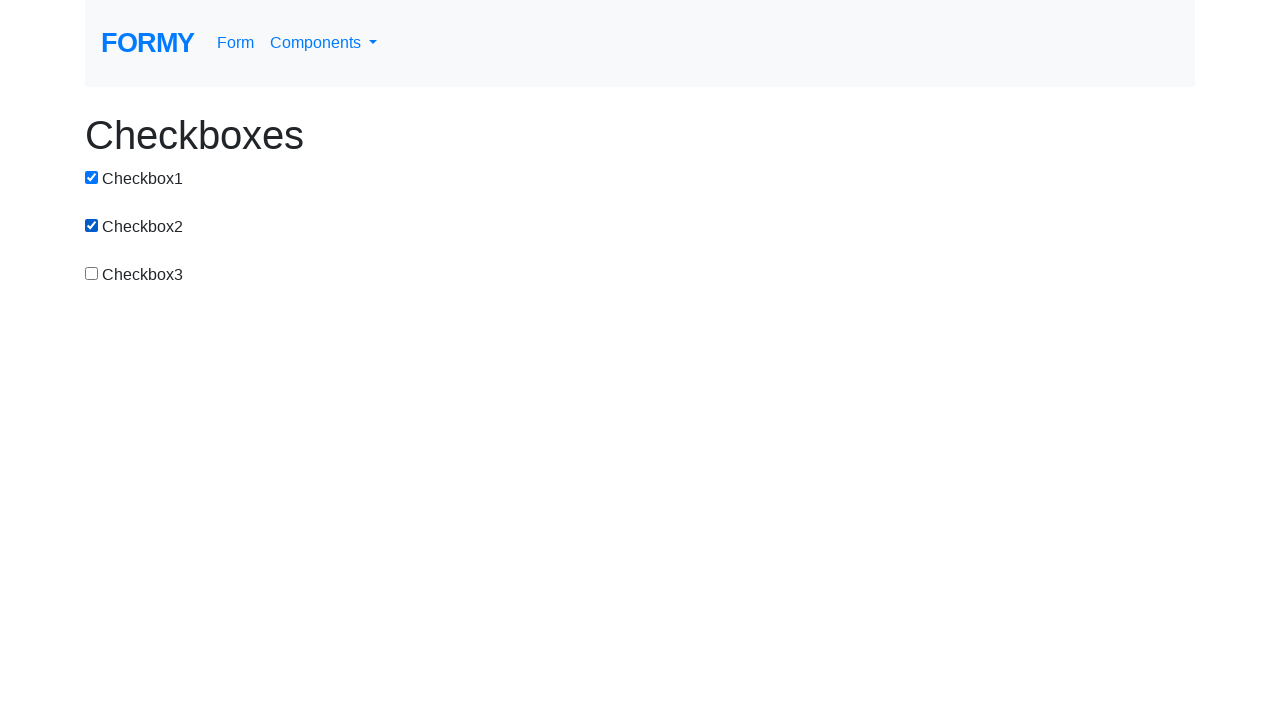

Clicked third checkbox using ID (#checkbox-3) at (92, 273) on #checkbox-3
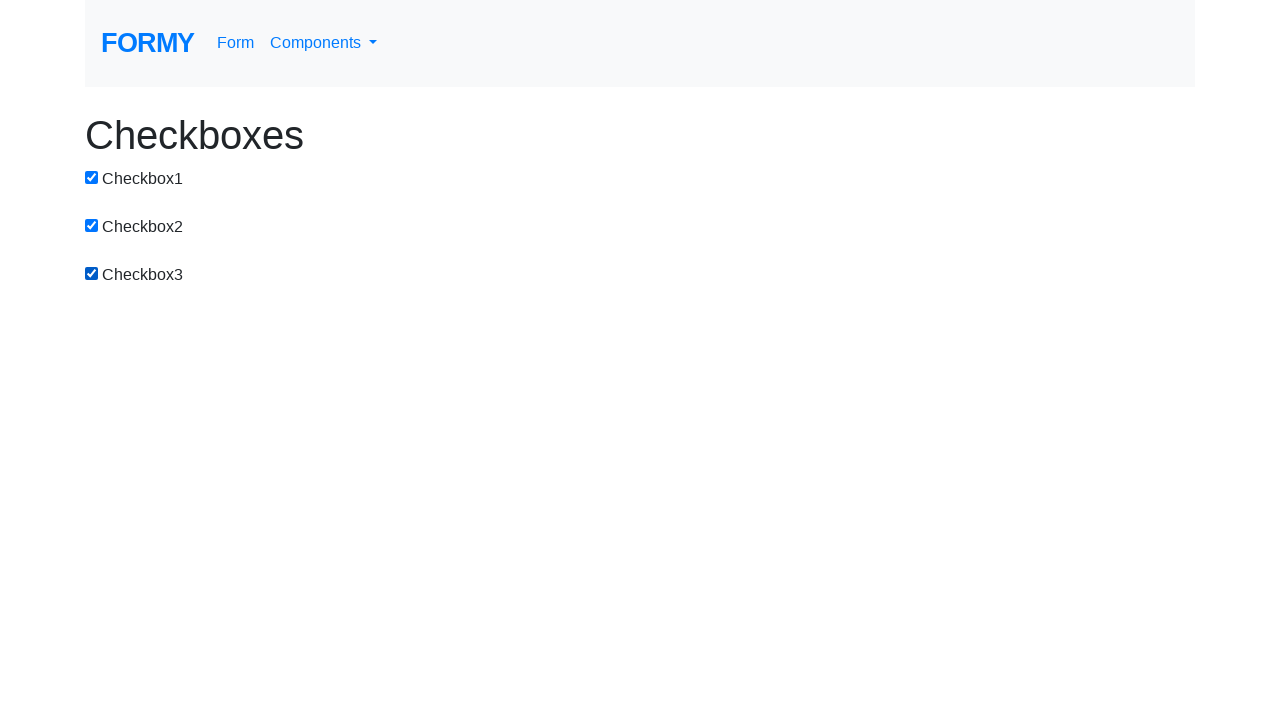

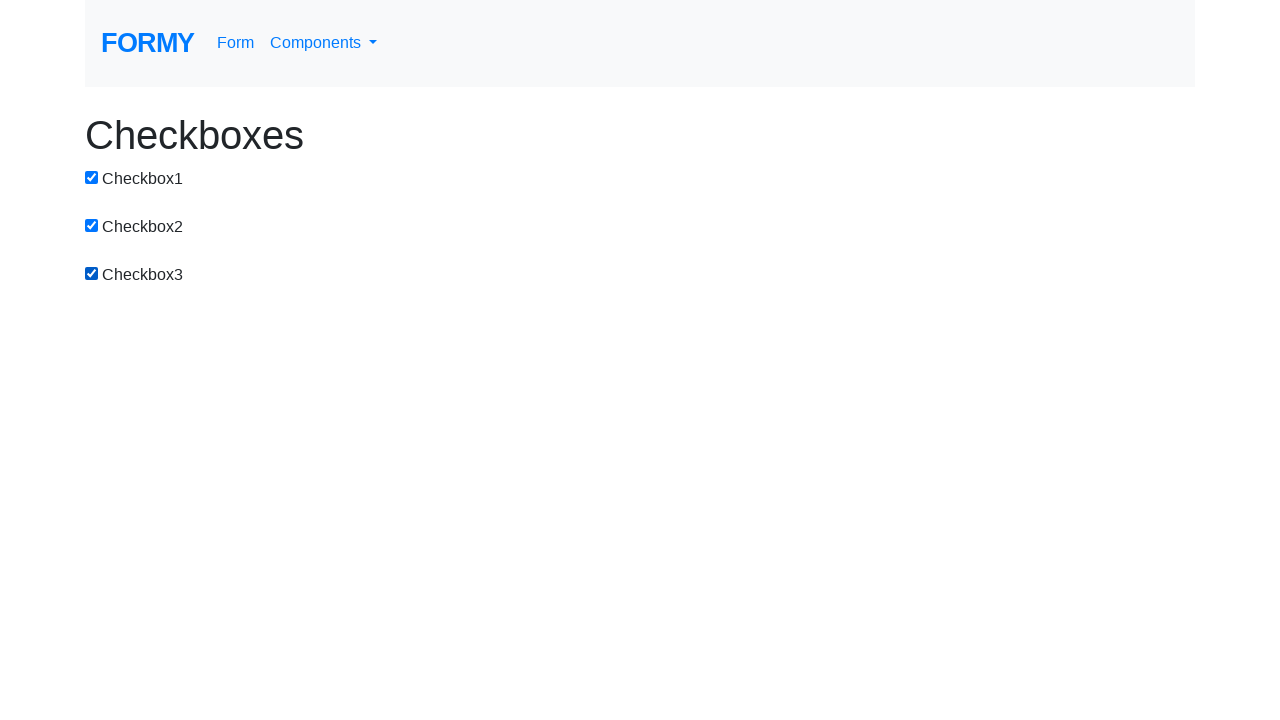